Tests JavaScript confirm dialog by clicking the second alert button, dismissing the dialog, and verifying the result text shows "You clicked: Cancel"

Starting URL: https://the-internet.herokuapp.com/javascript_alerts

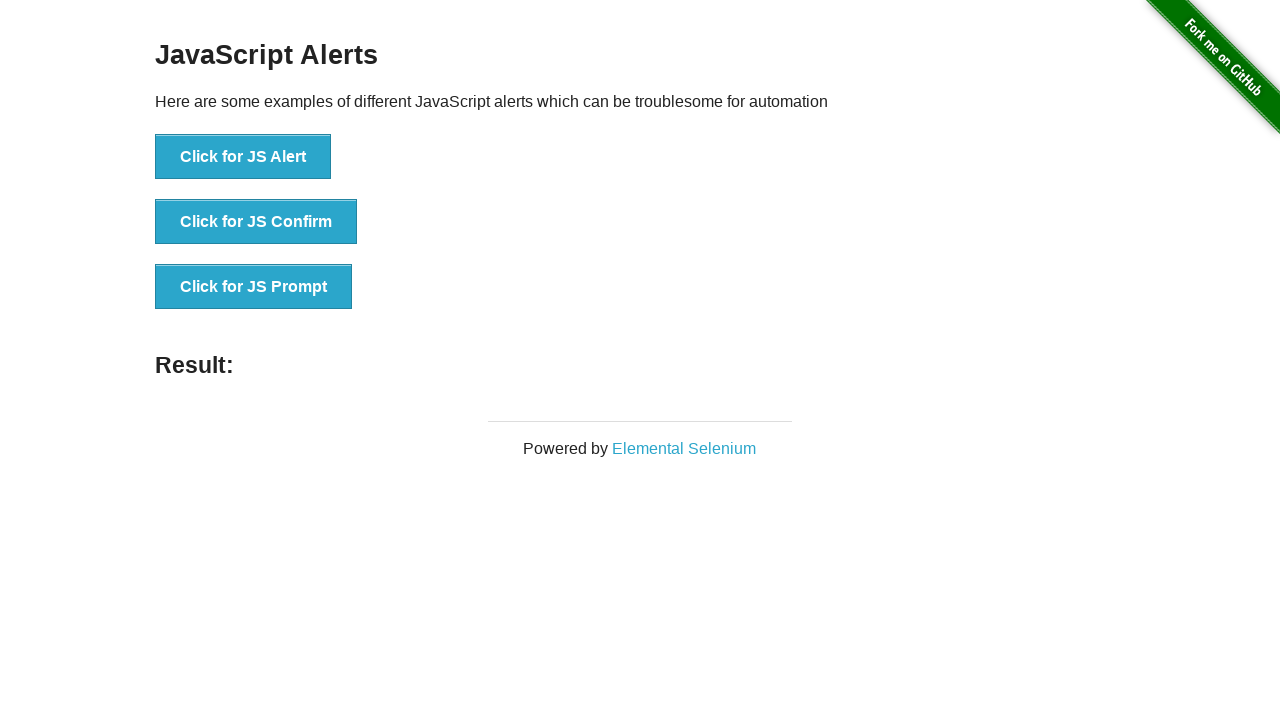

Clicked JS Confirm button to trigger dialog at (256, 222) on xpath=//*[text()='Click for JS Confirm']
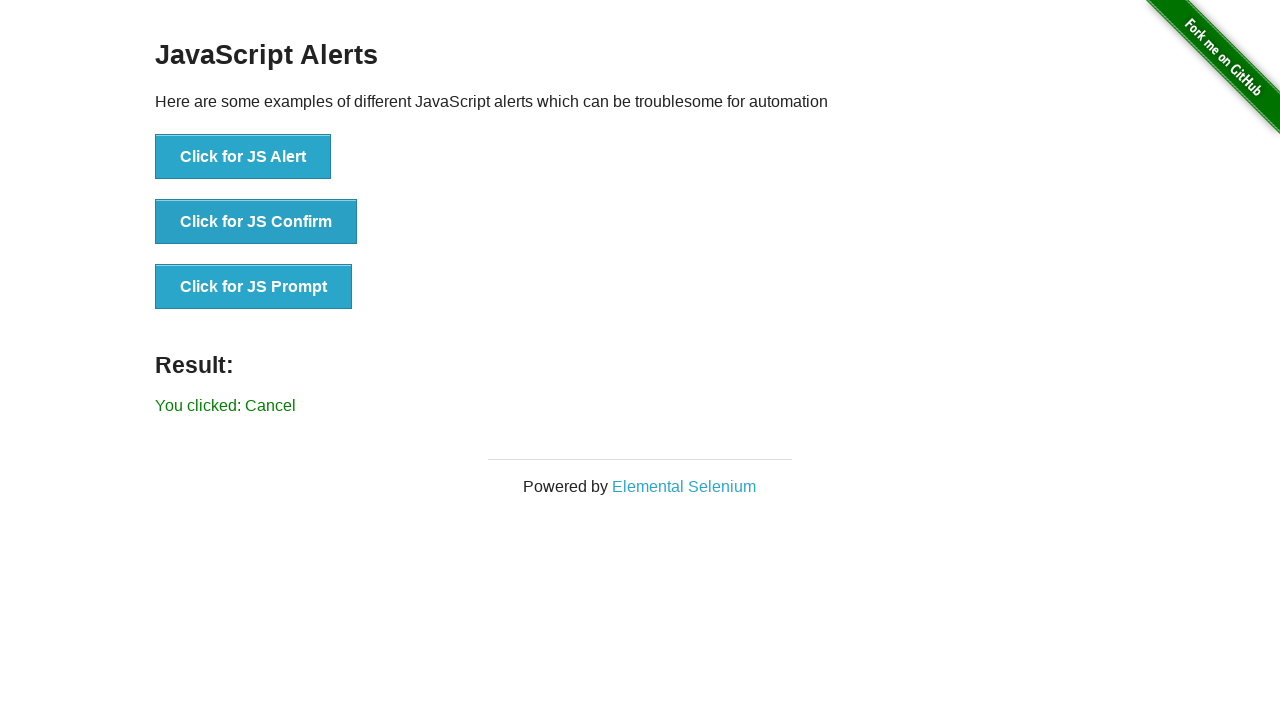

Waited for result element to appear
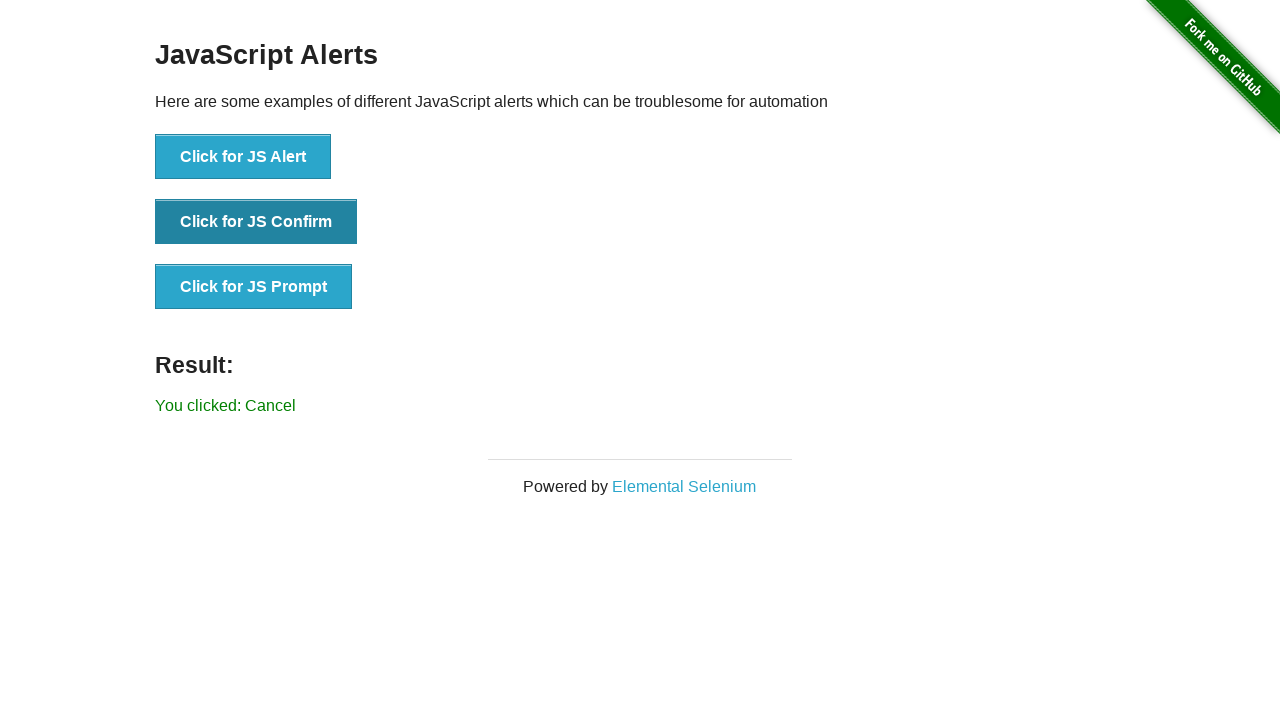

Retrieved result text content
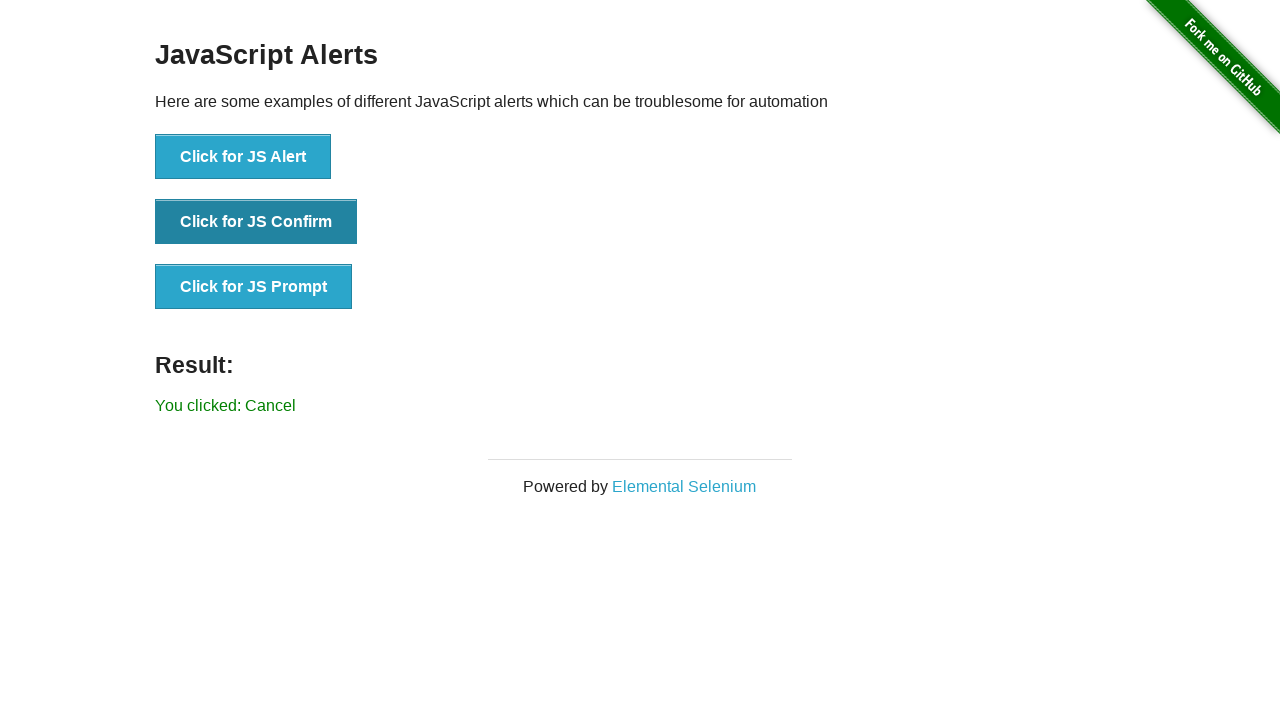

Verified result text shows 'You clicked: Cancel'
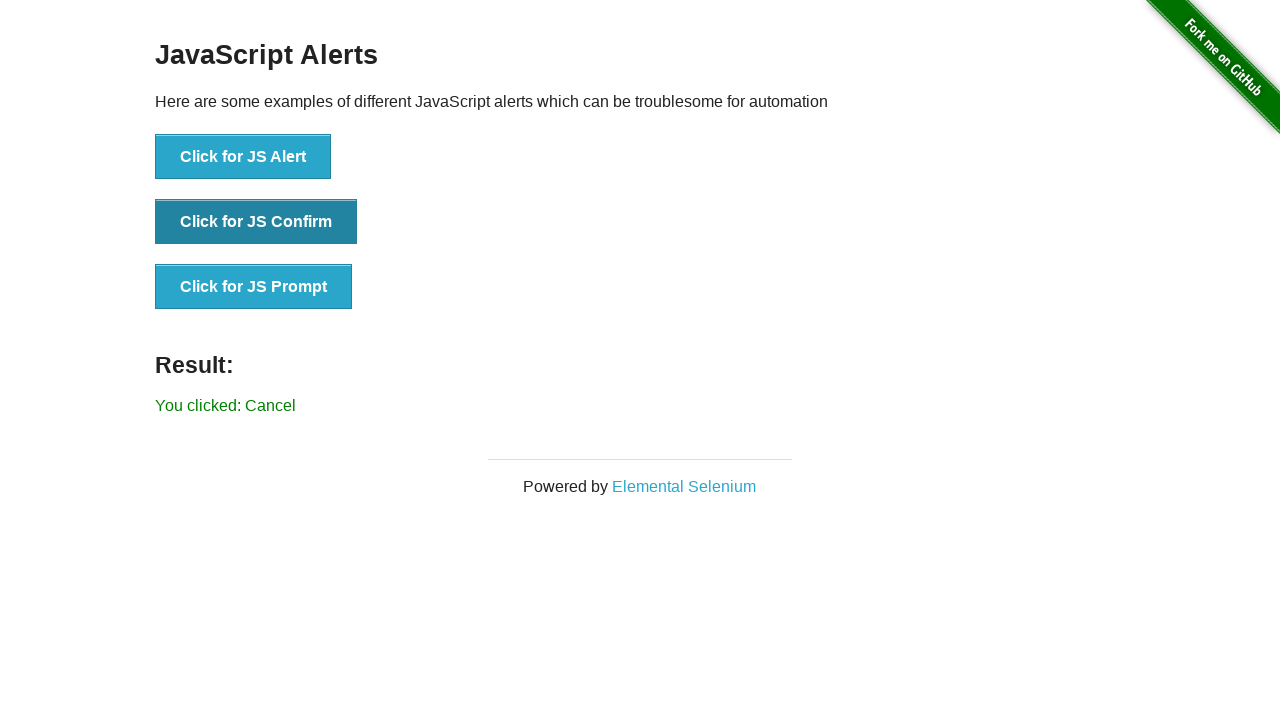

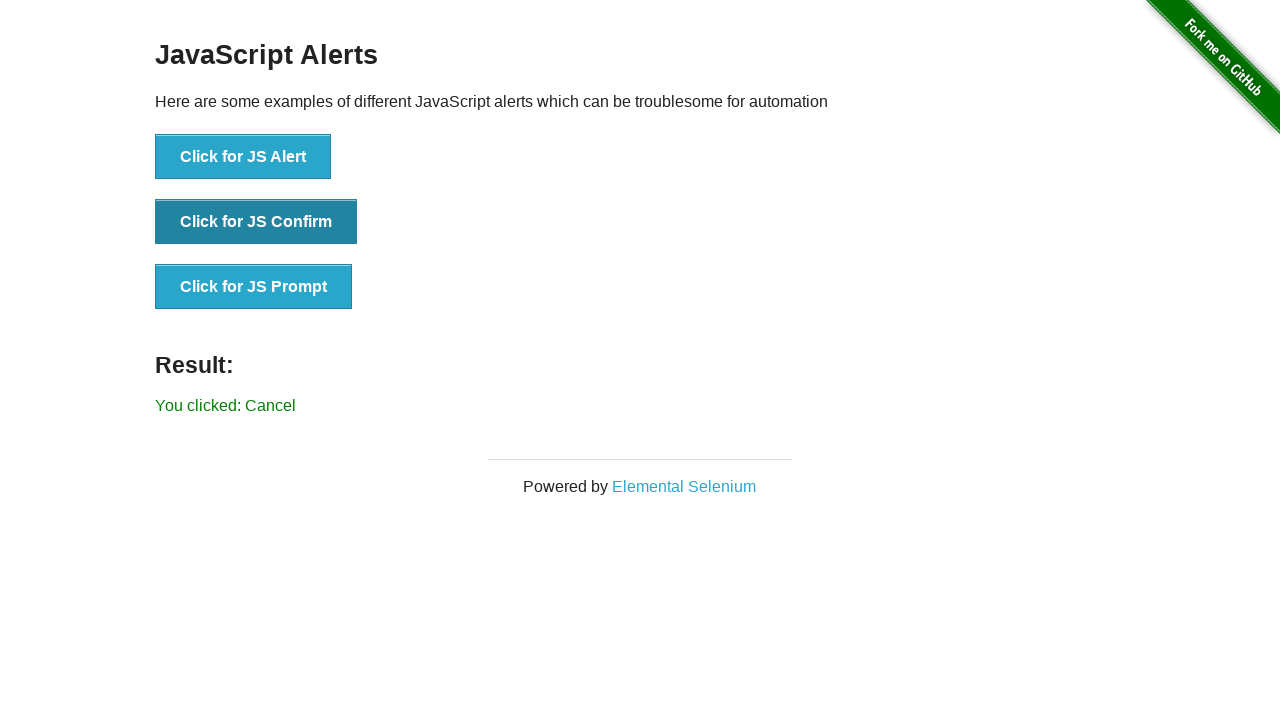